Tests if a newly added todo gets appended to the todo list when the list is initially empty

Starting URL: https://todomvc.com/examples/typescript-angular/#/

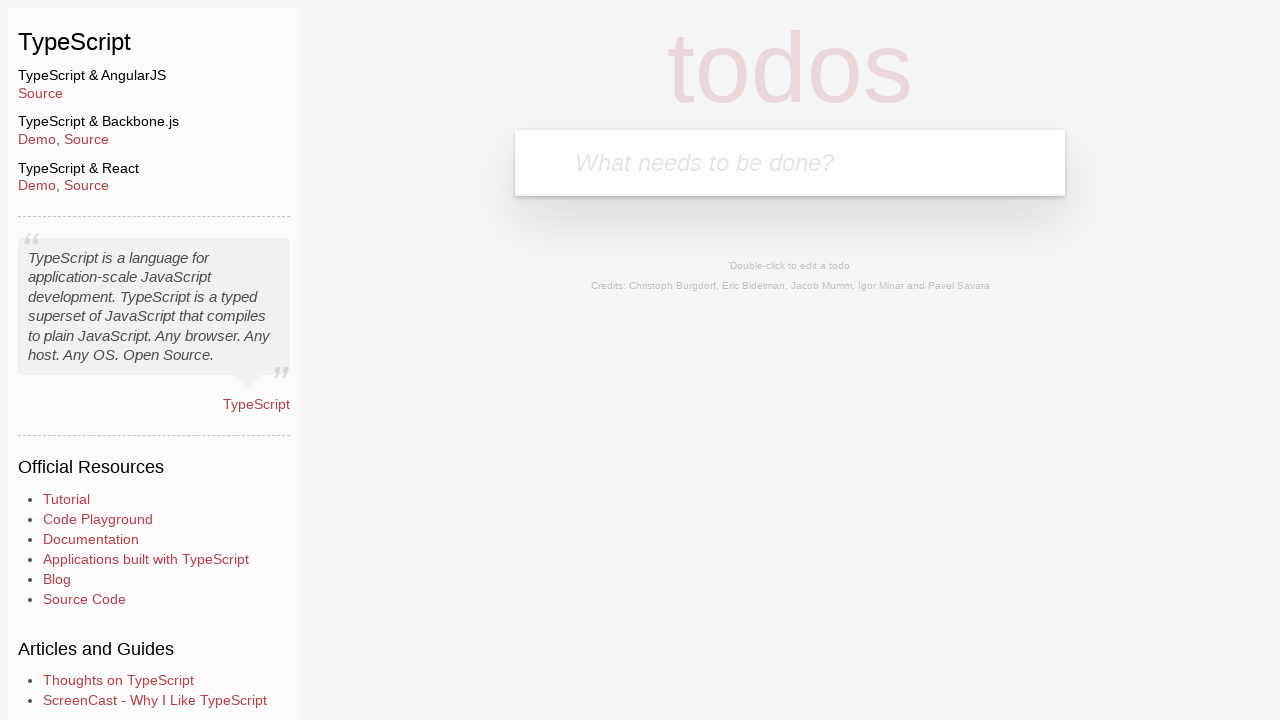

Filled new todo input field with 'example' on .new-todo
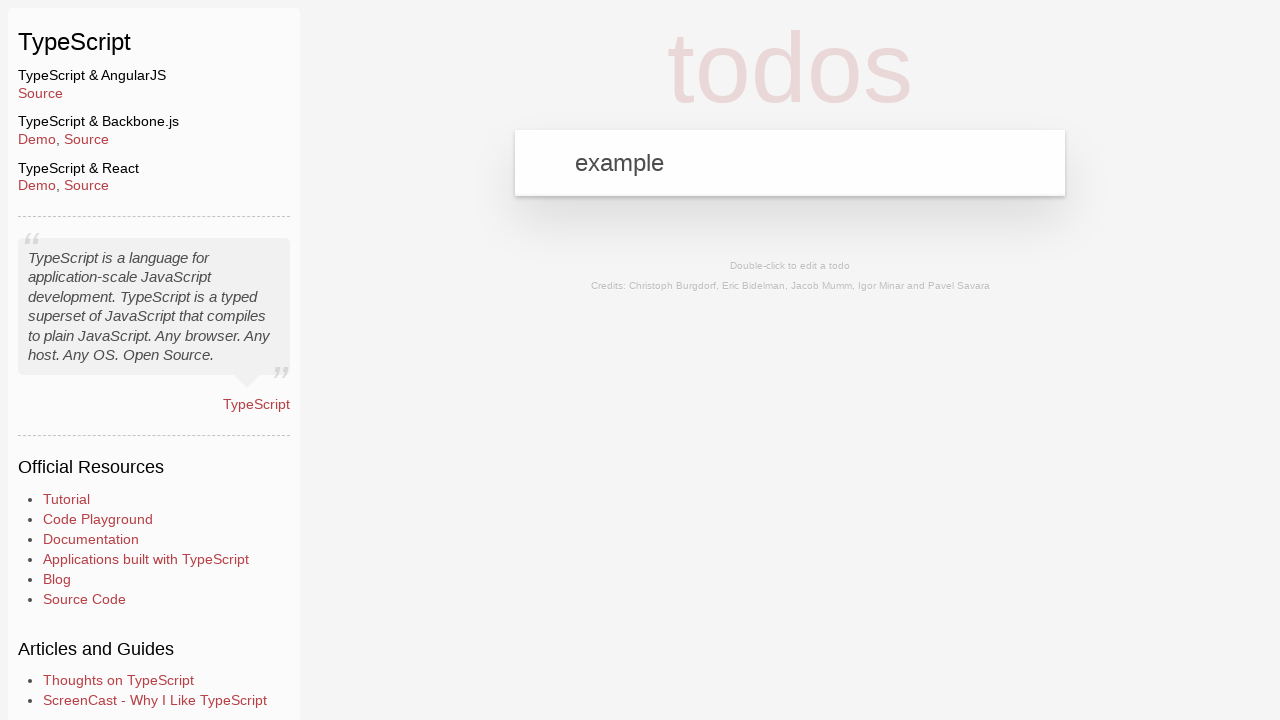

Pressed Enter to submit new todo on .new-todo
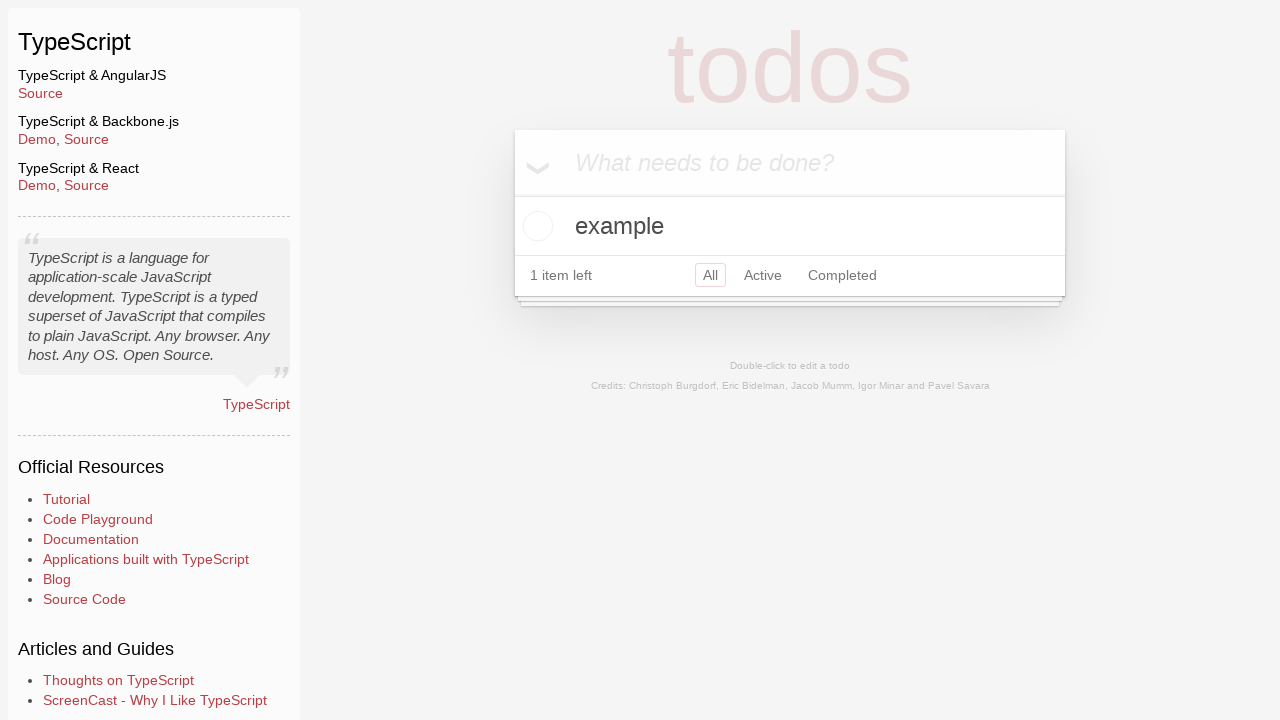

Located the last todo item in the list
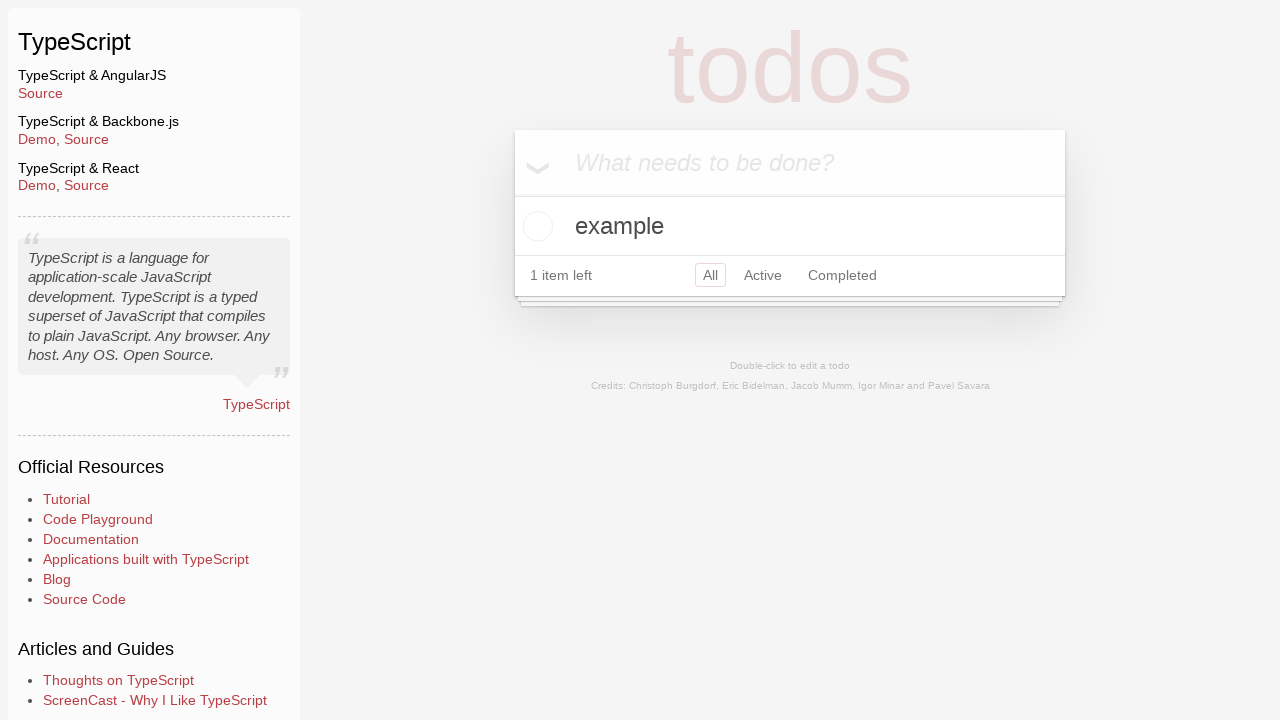

Verified the todo item has text 'example'
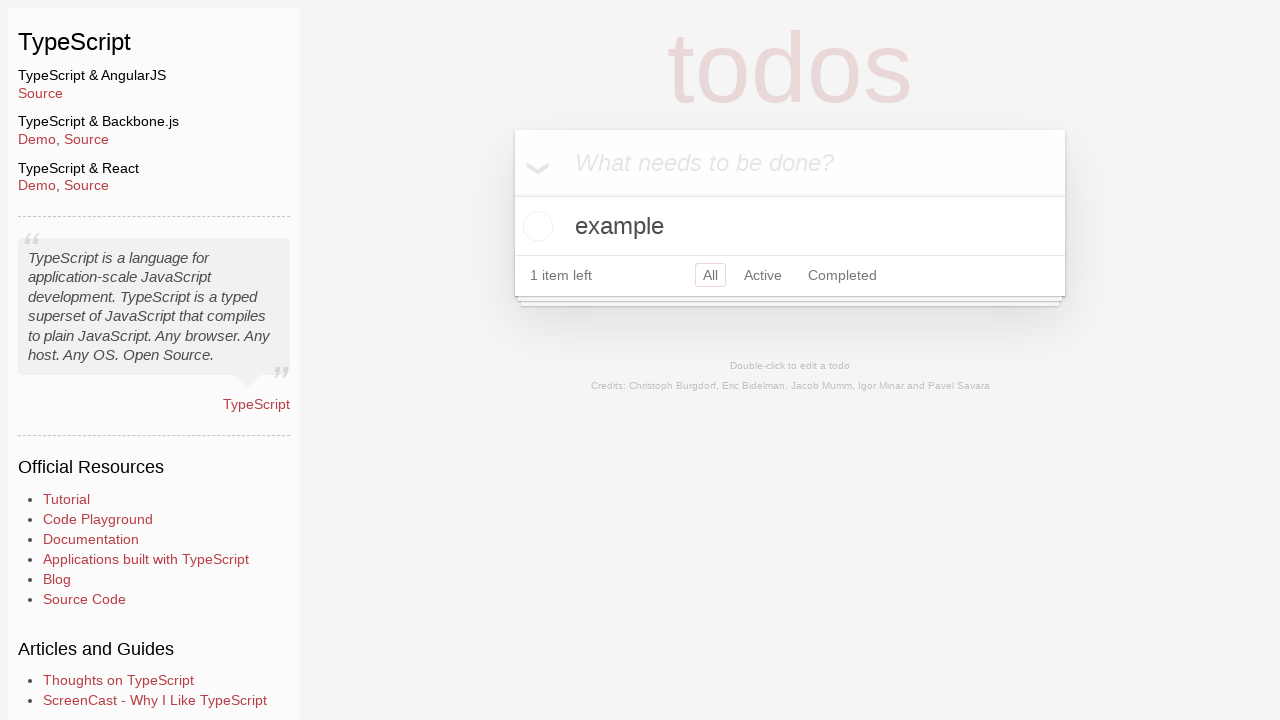

Verified new todo input field is empty after submission
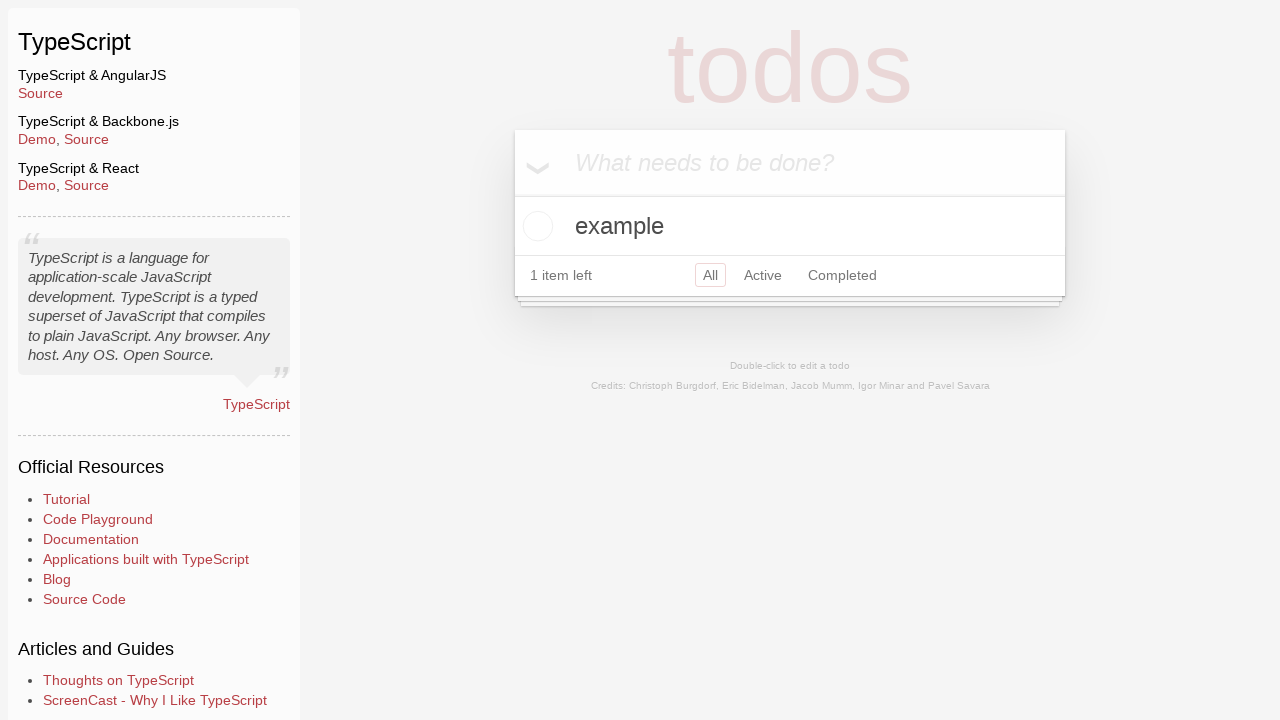

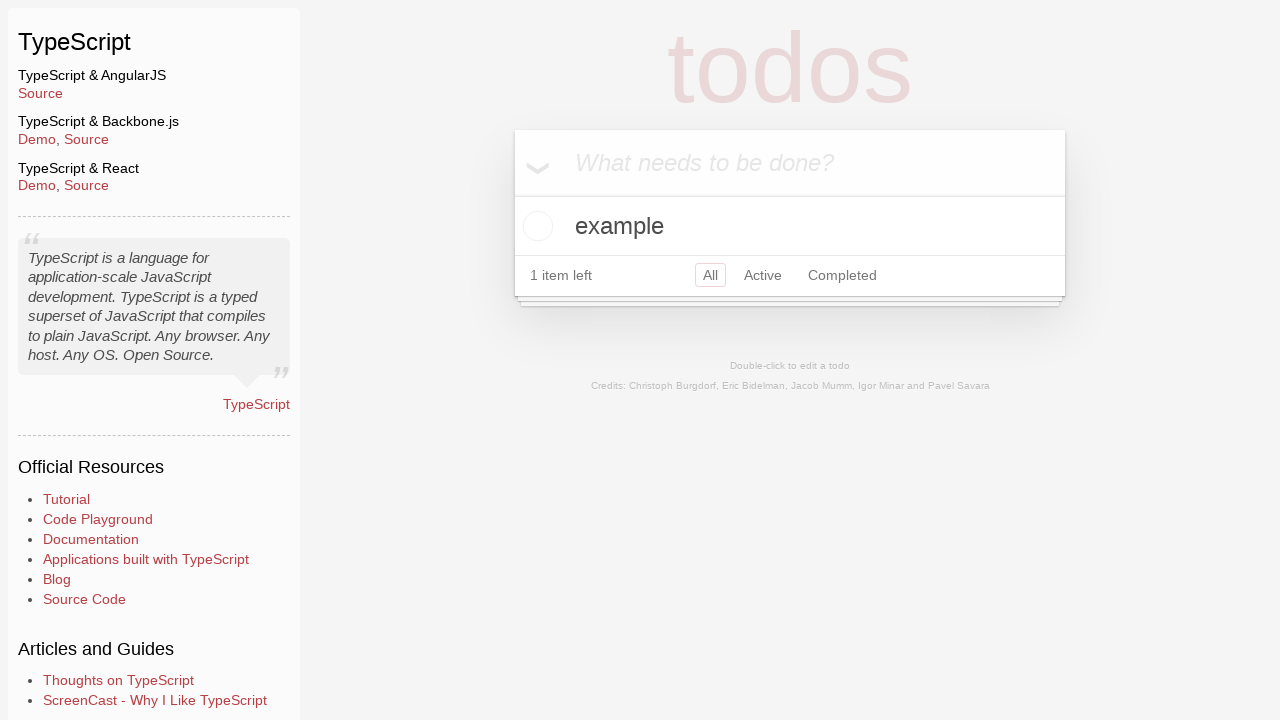